Tests dropdown menu functionality by clicking the dropdown button and selecting the second option from the menu

Starting URL: https://formy-project.herokuapp.com/dropdown

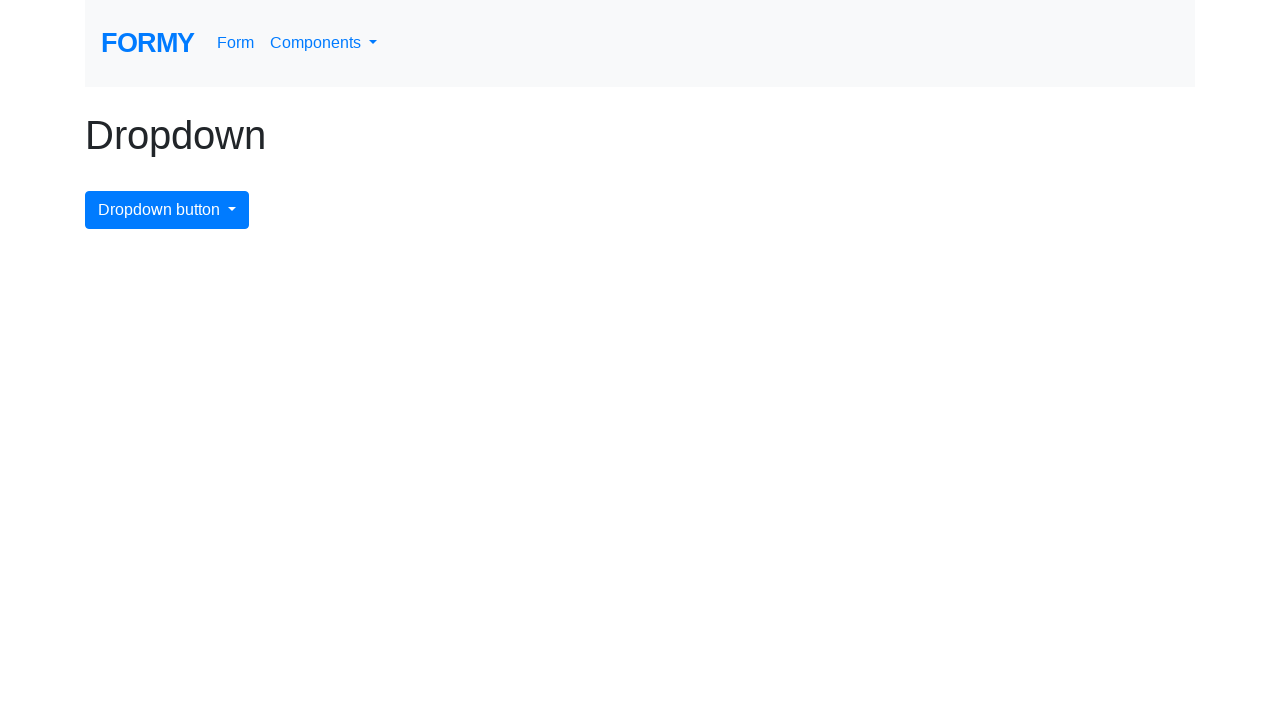

Clicked dropdown menu button to open the menu at (167, 210) on #dropdownMenuButton
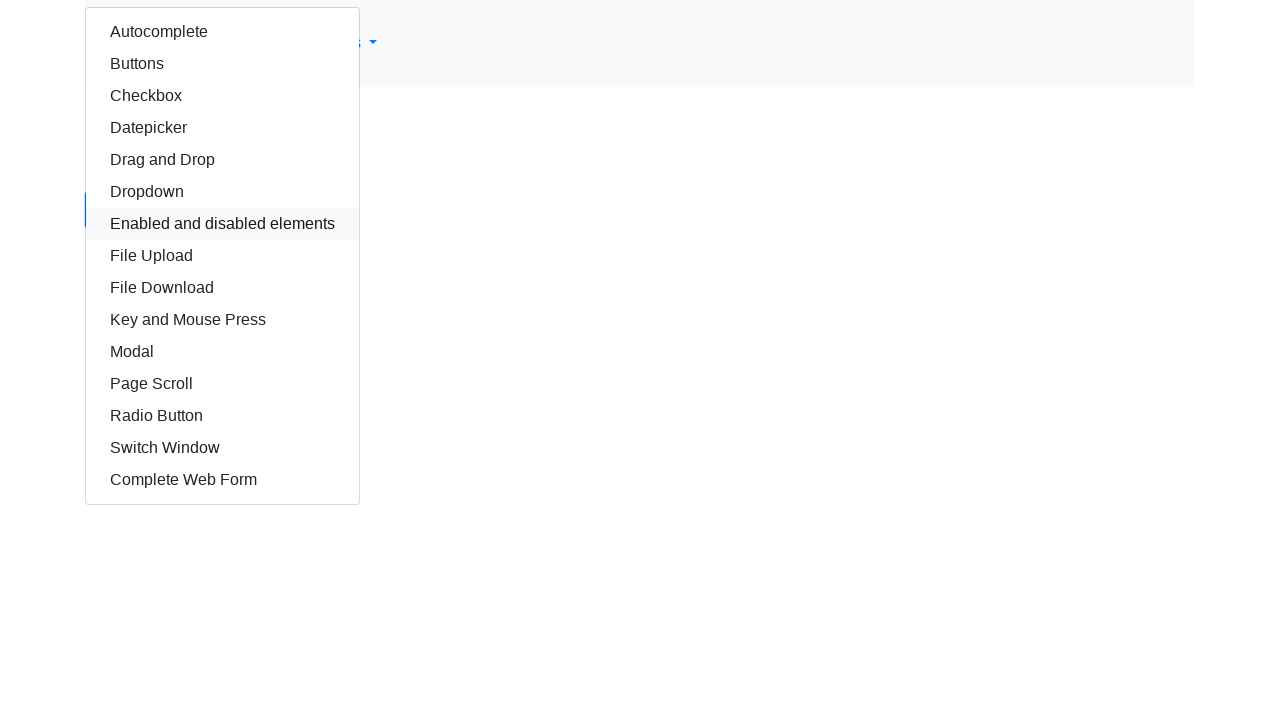

Clicked the second option (Buttons) from the dropdown menu at (222, 64) on div.dropdown-menu.show a:nth-child(2)
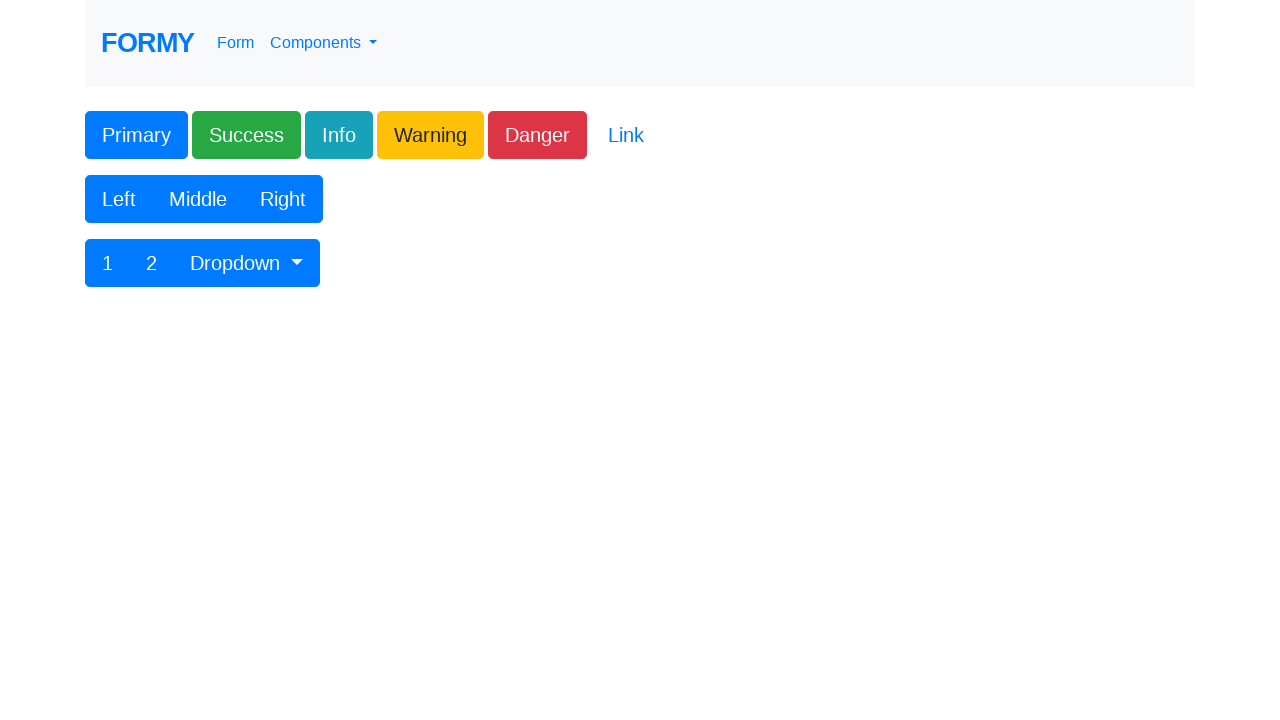

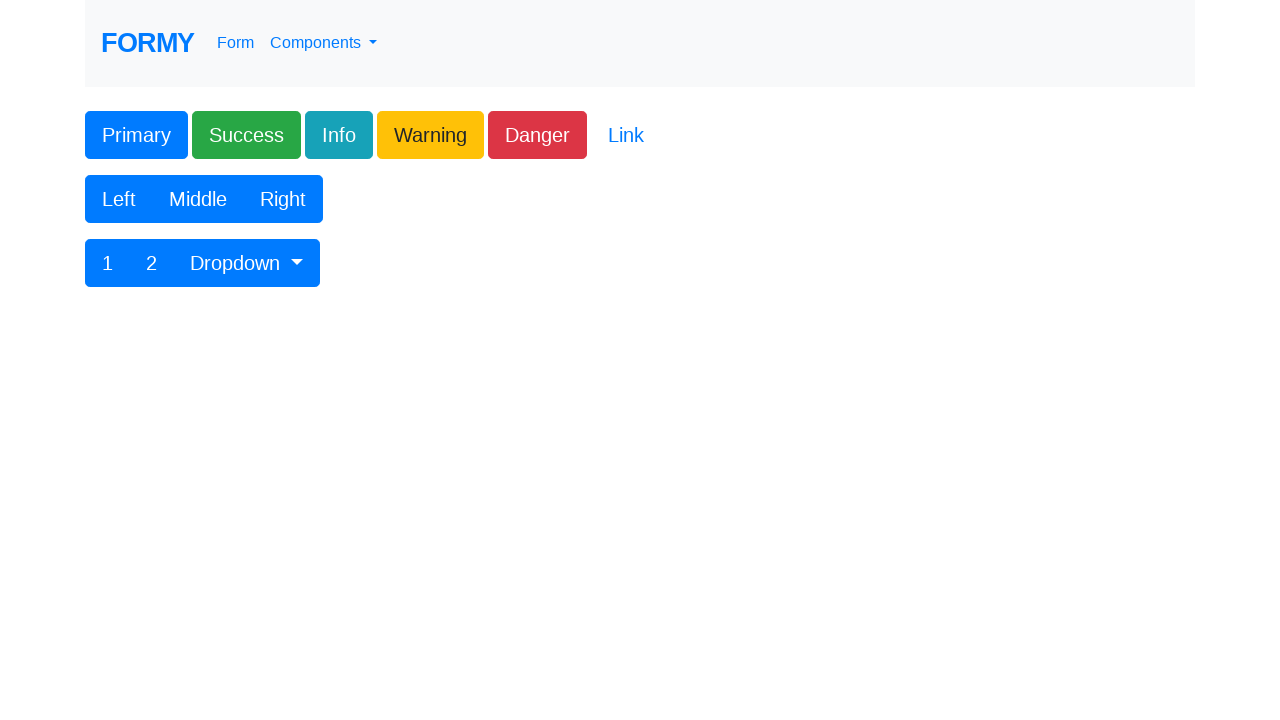